Navigates to Python.org homepage and verifies that event information is displayed in the events widget

Starting URL: https://www.python.org/

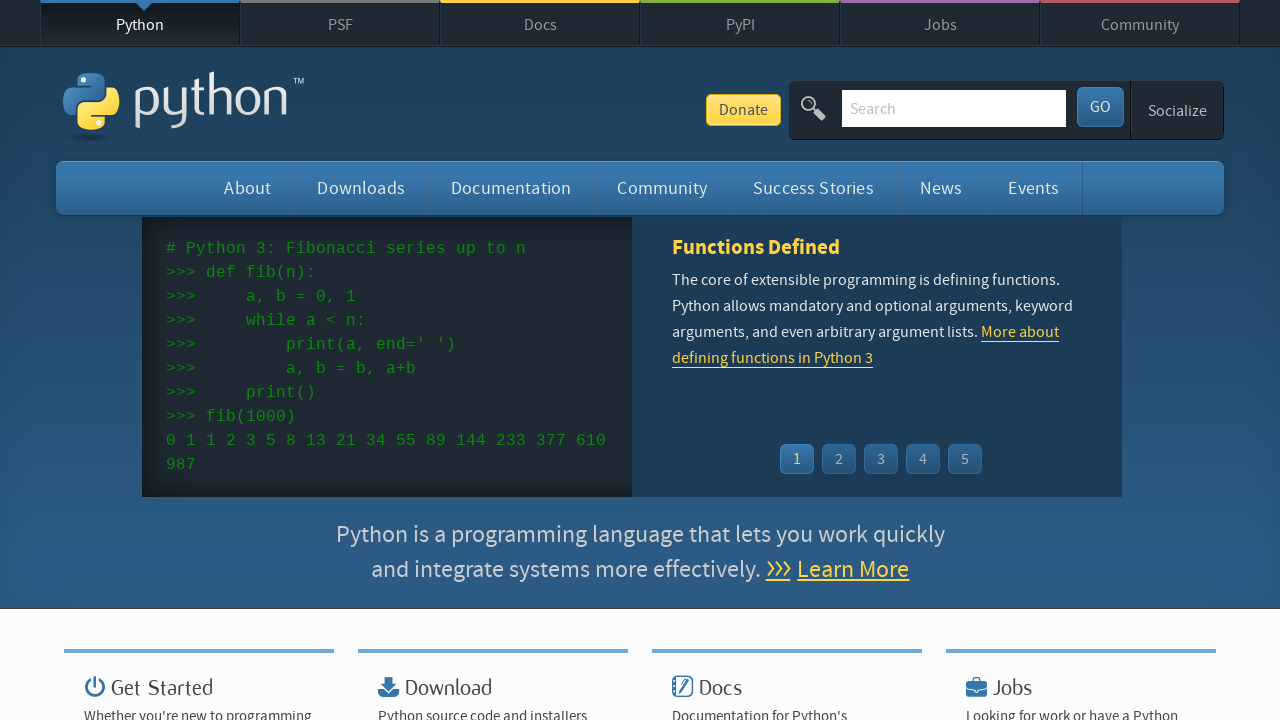

Navigated to Python.org homepage
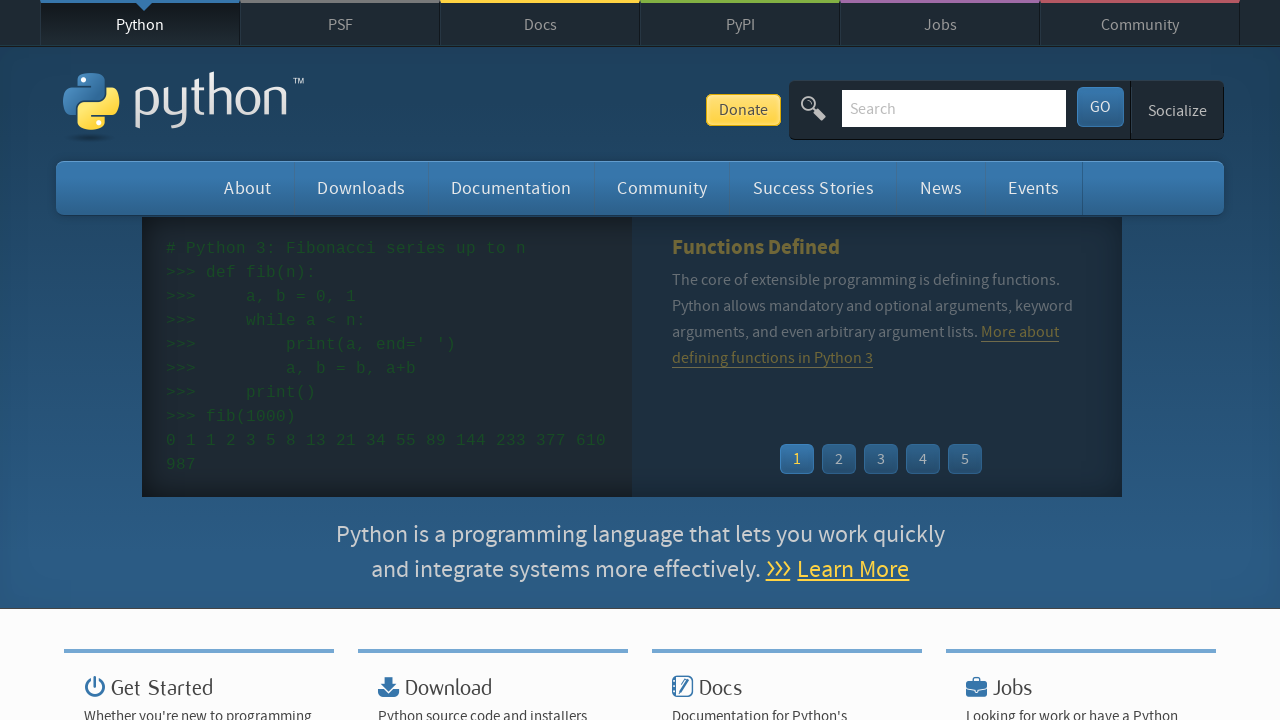

Event widget time elements loaded
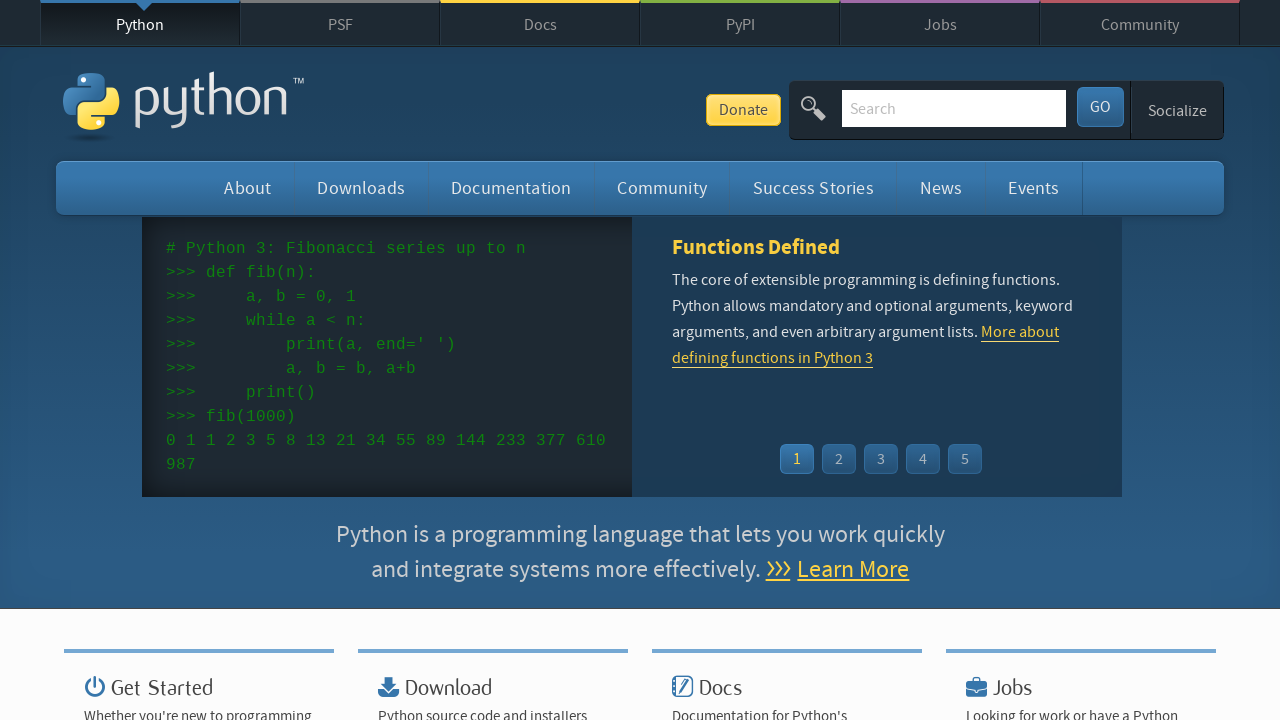

Event widget links loaded
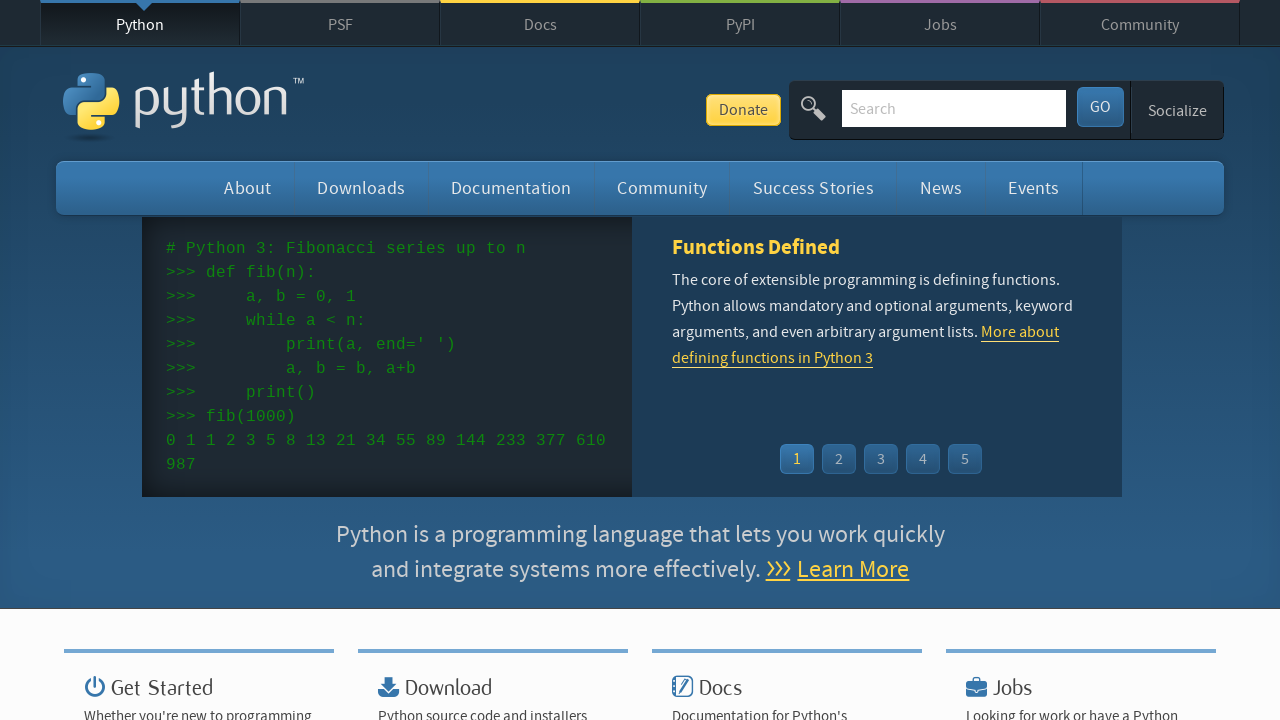

Retrieved all event time elements
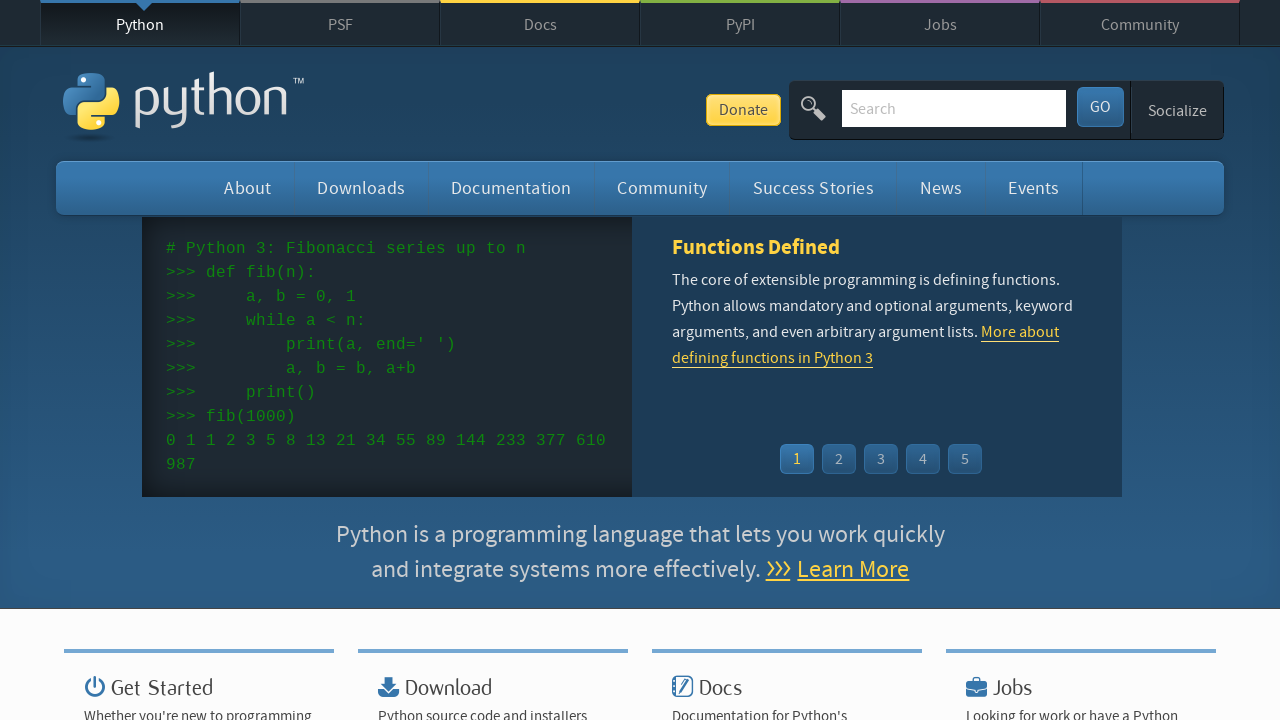

Retrieved all event name links
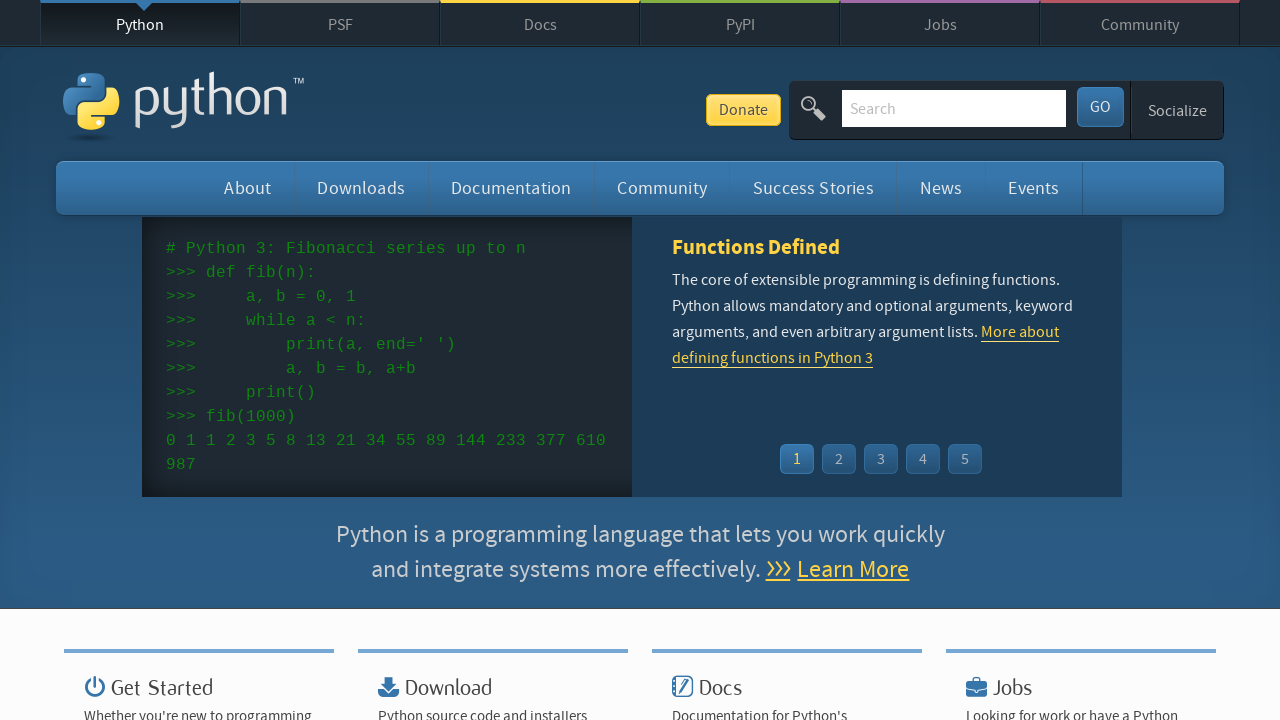

Verified that event times are present (count: 5)
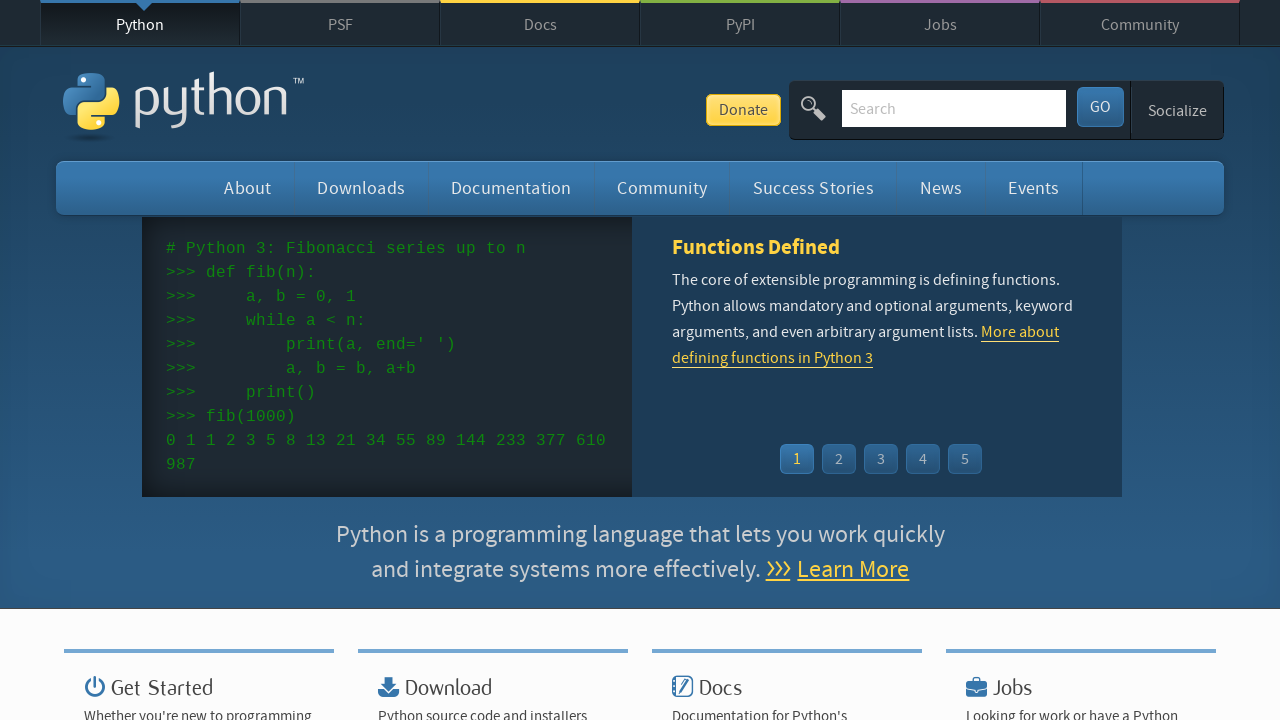

Verified that event names are present (count: 5)
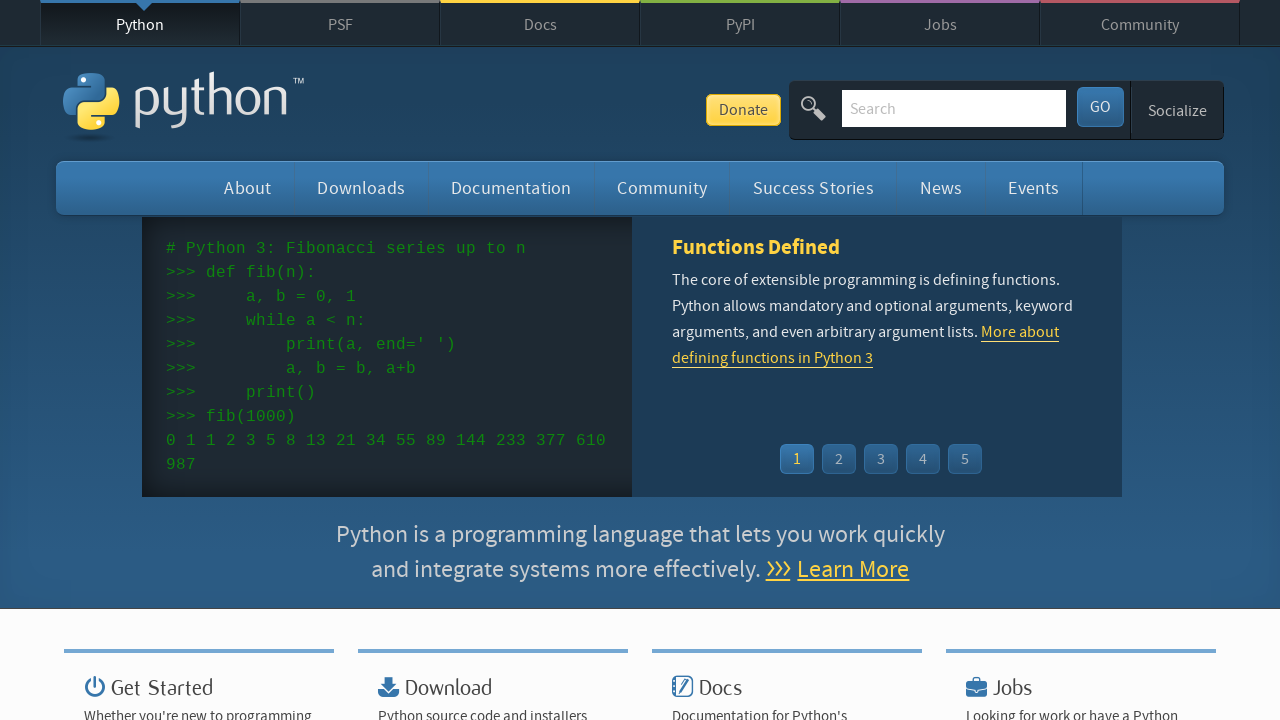

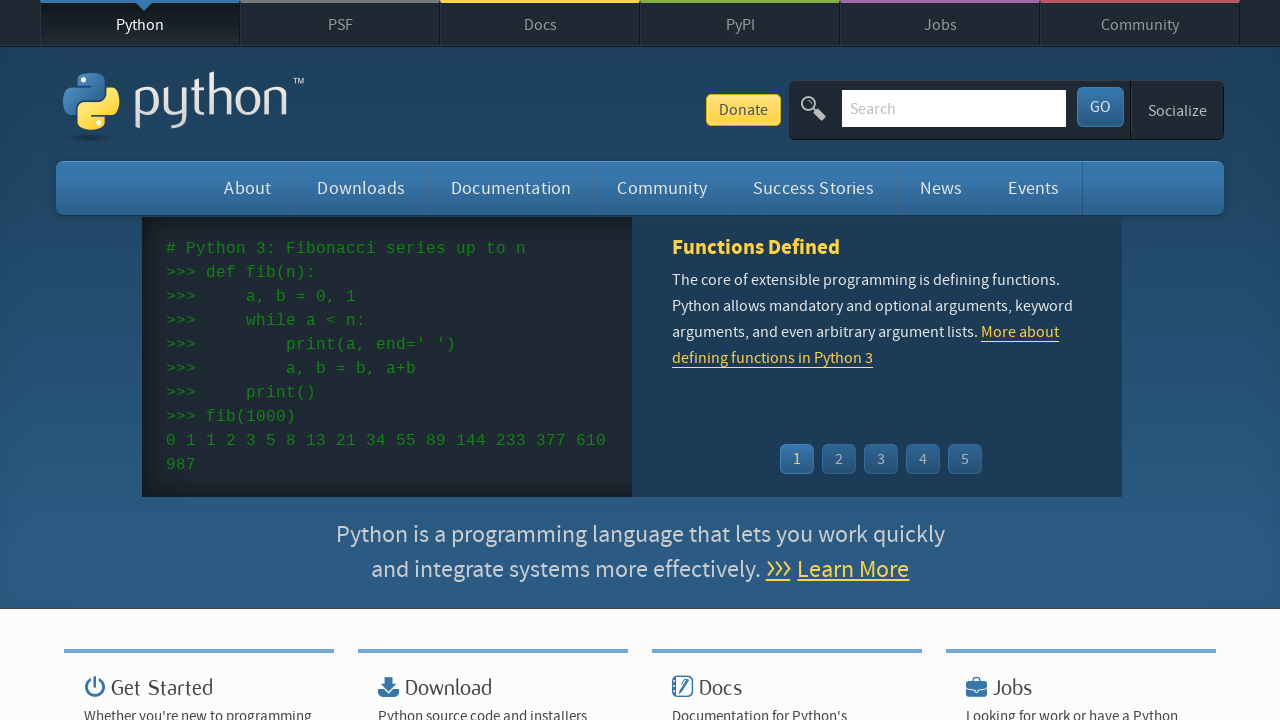